Verifies that there are 5 elements with class "test" on the page and checks that the second button has the expected value "This is also a button"

Starting URL: https://kristinek.github.io/site/examples/locators

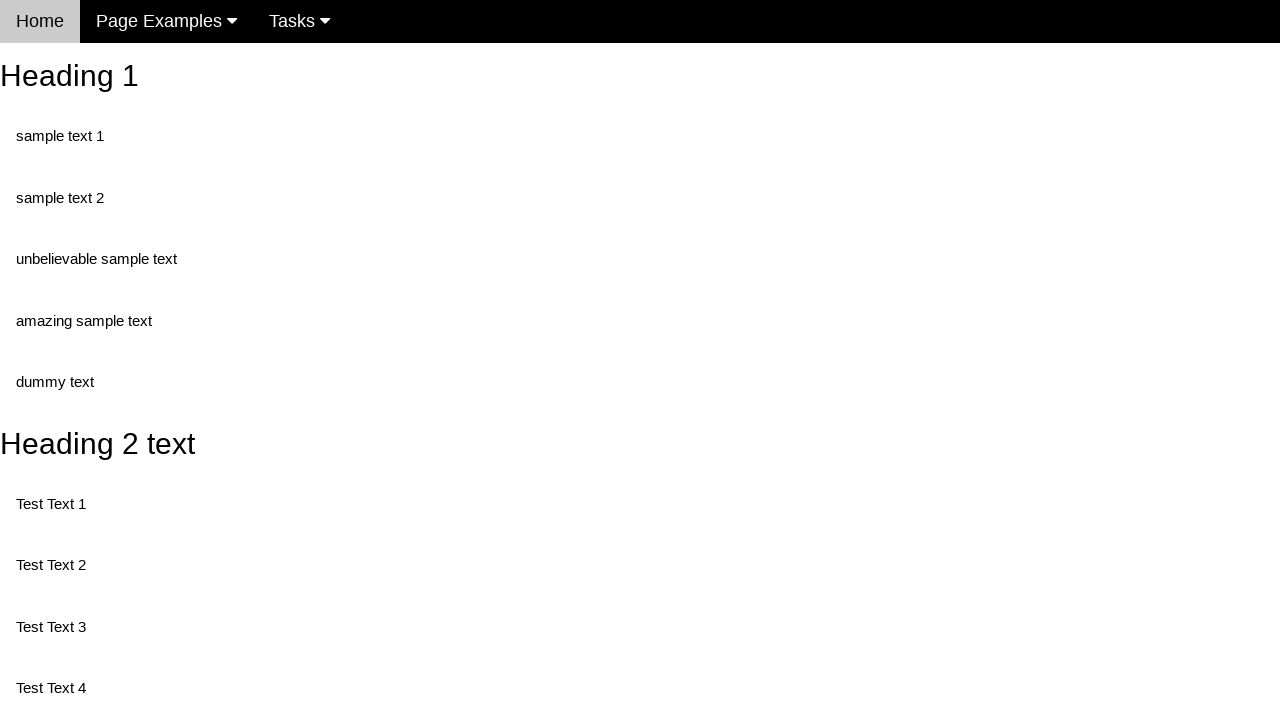

Navigated to locators example page
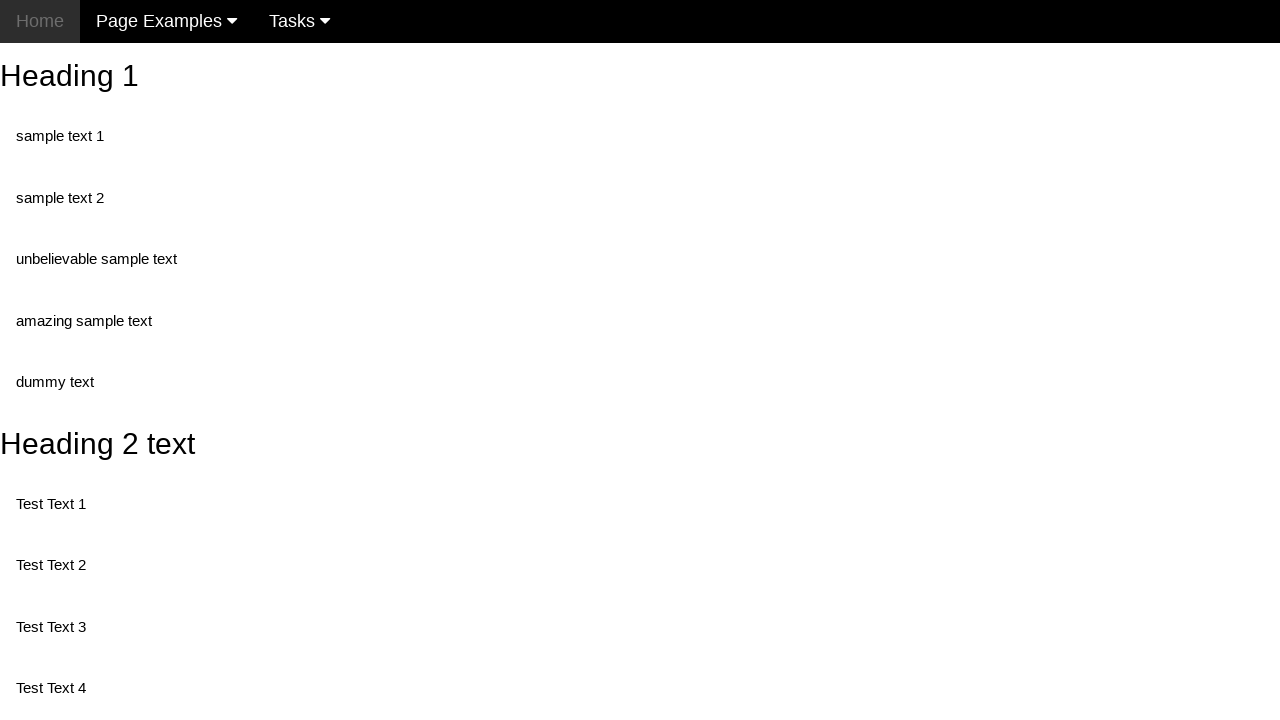

Retrieved all elements with class 'test'
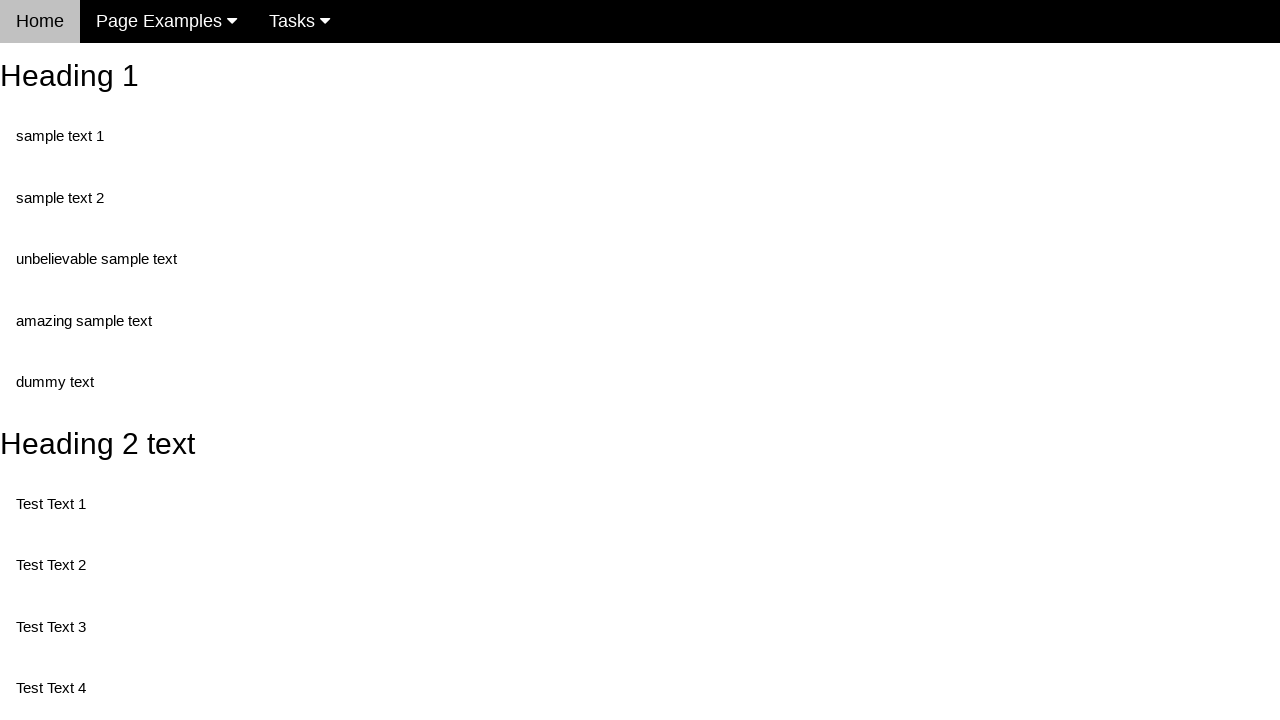

Verified that 5 elements with class 'test' exist on the page
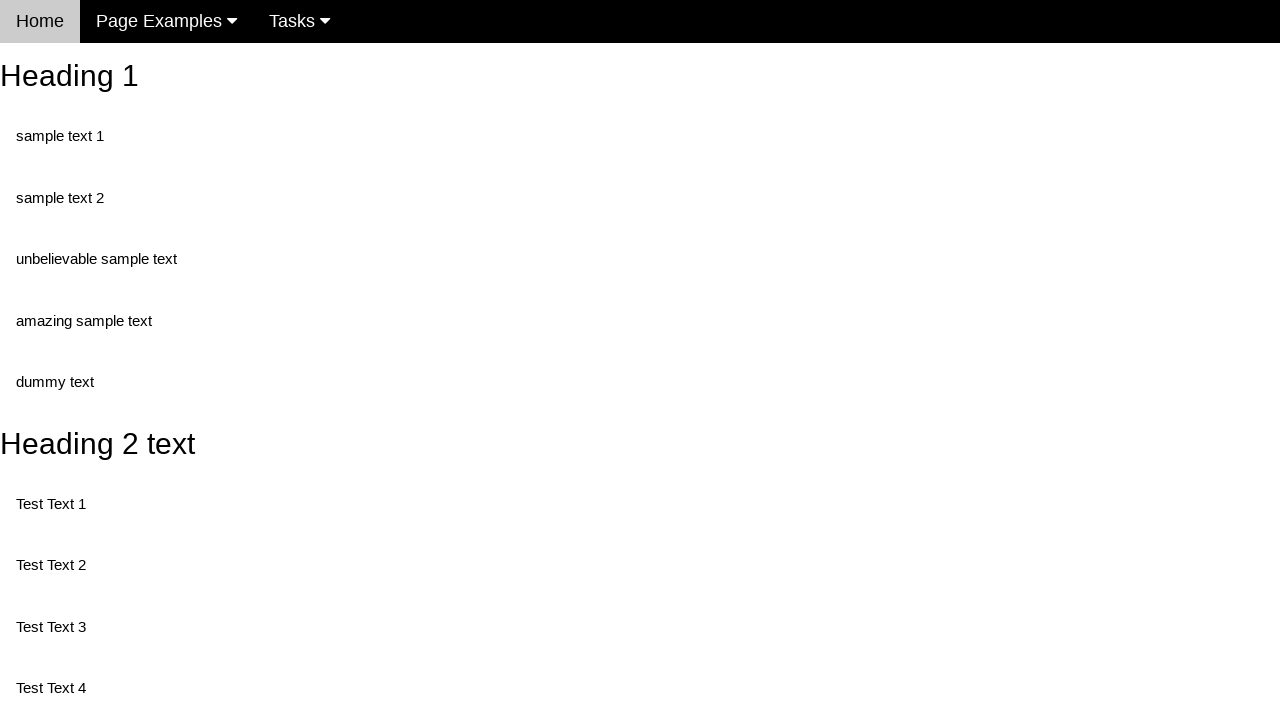

Retrieved value attribute from button with id 'buttonId'
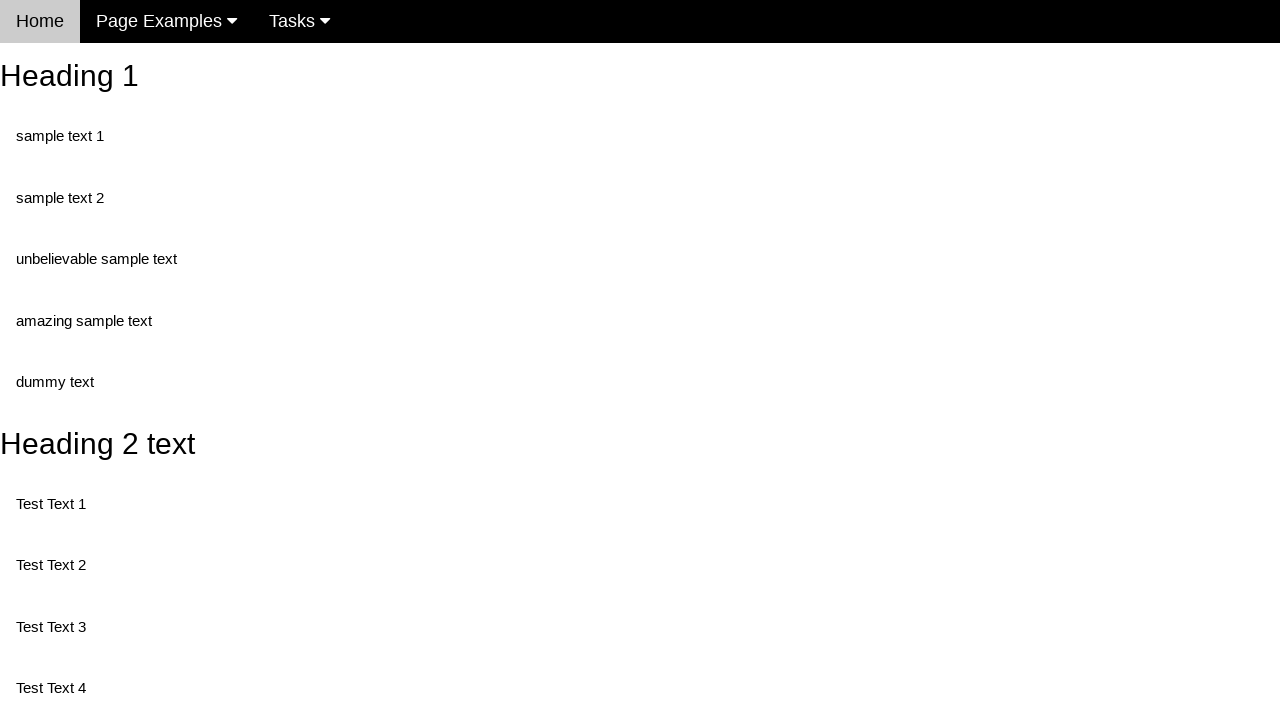

Verified that the second button has the expected value 'This is also a button'
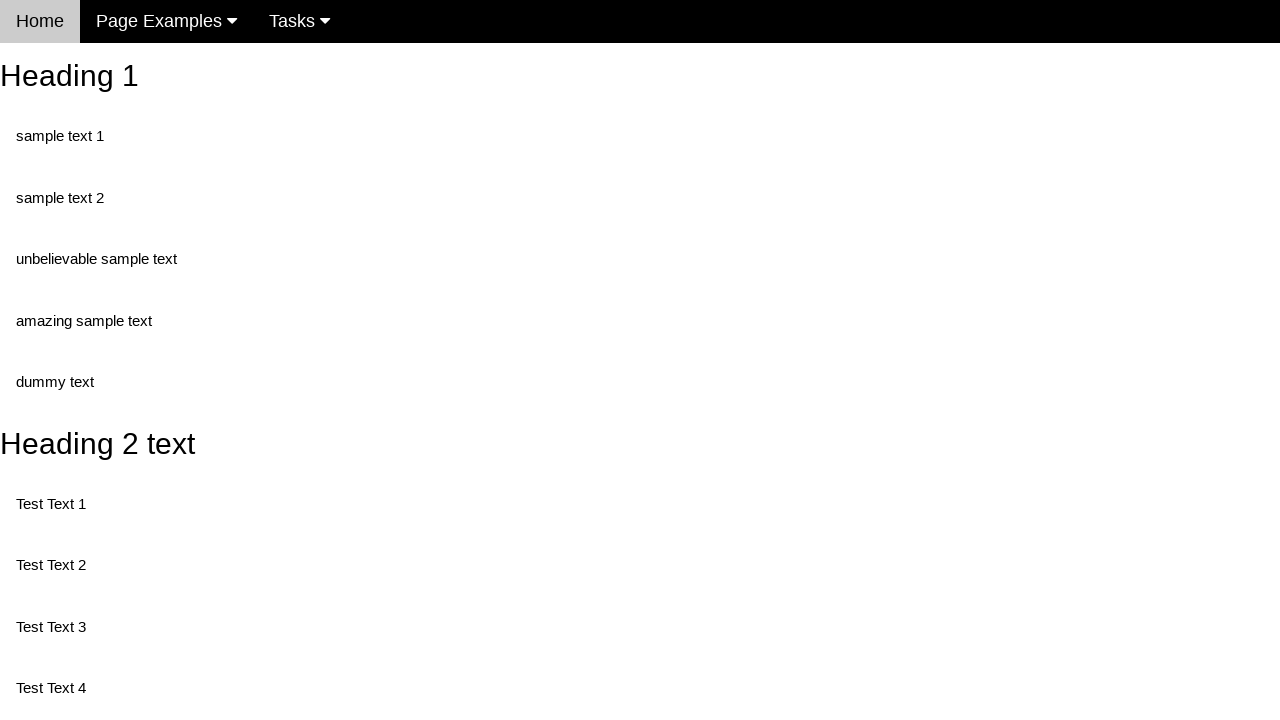

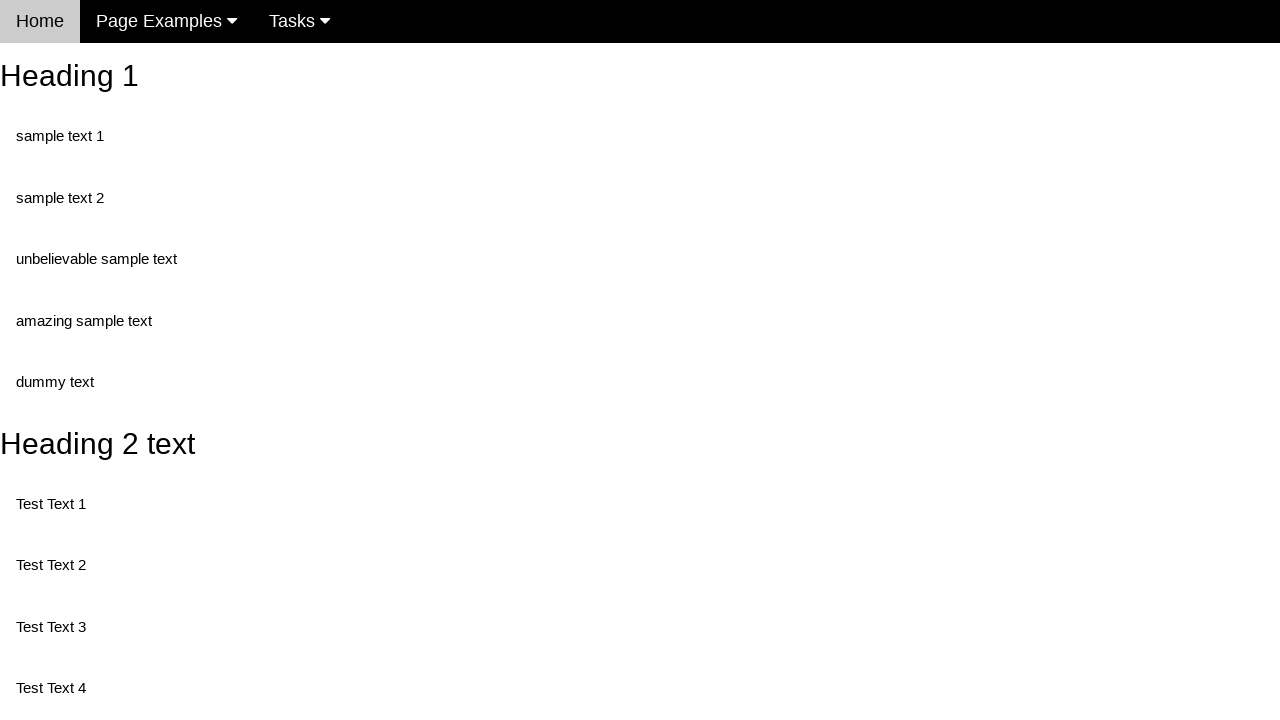